Searches for 'stainless work table' on the WebstaurantStore website

Starting URL: https://www.webstaurantstore.com/

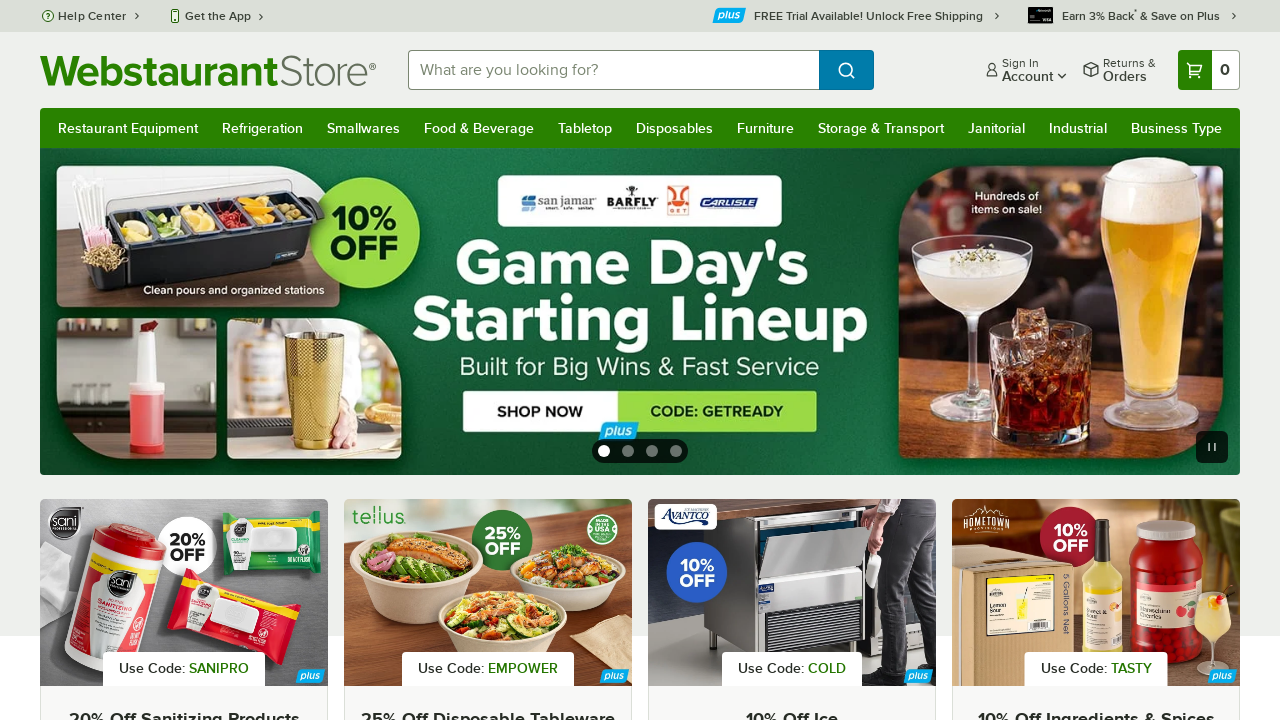

Filled search field with 'stainless work table' on input[name='searchval']
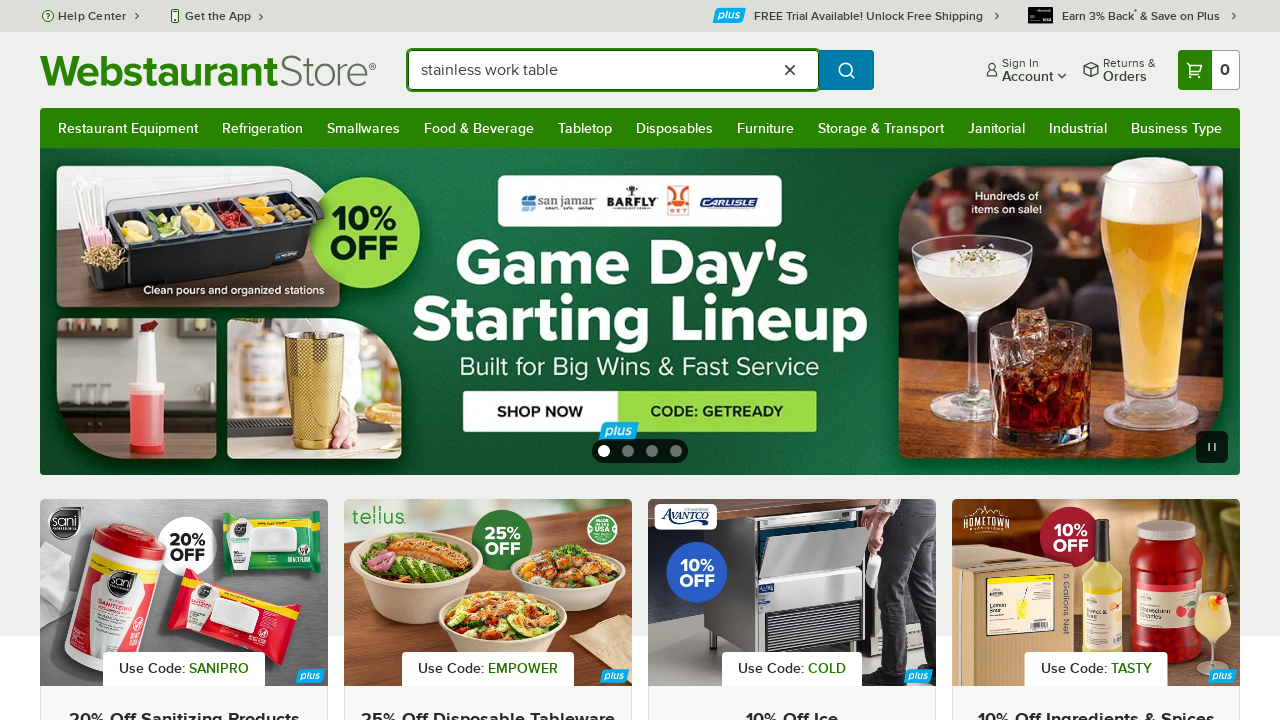

Clicked Search button to search for stainless work table at (846, 70) on button:has-text('Search')
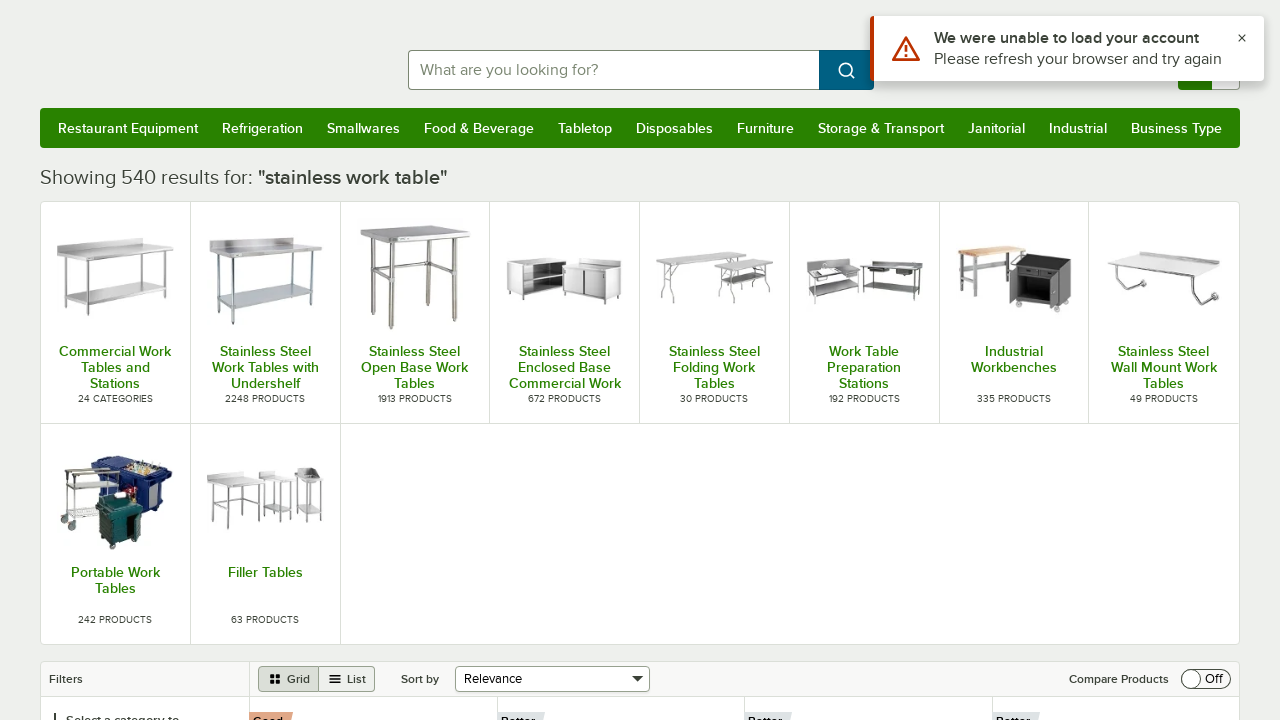

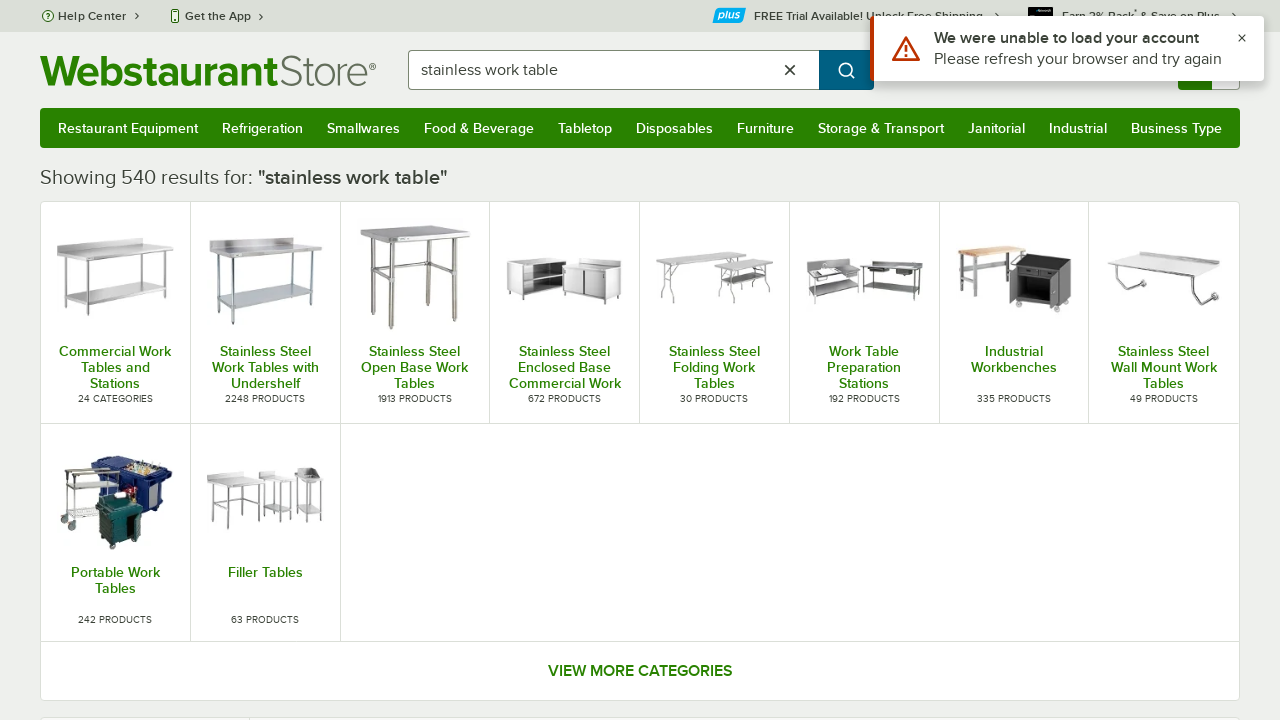